Solves a math problem on a web form by reading a value, calculating the answer, filling the form, selecting checkboxes and radio buttons, then submitting

Starting URL: https://suninjuly.github.io/math.html

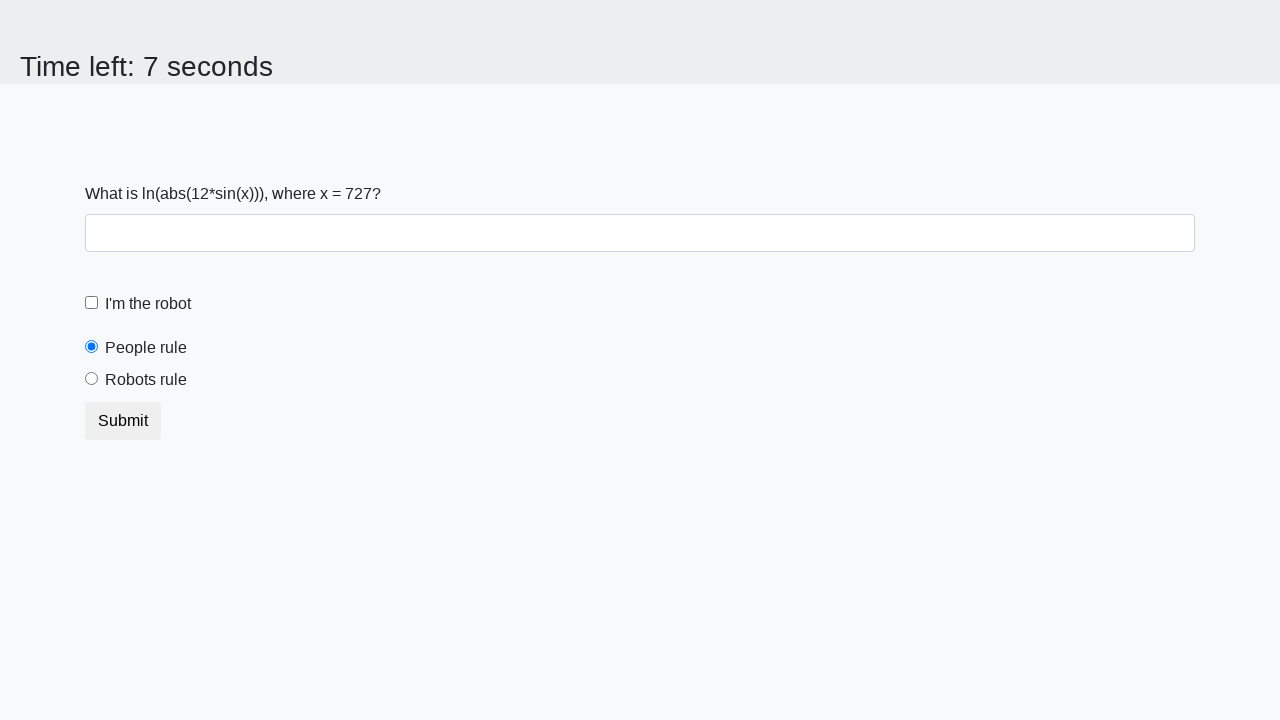

Located the input value element
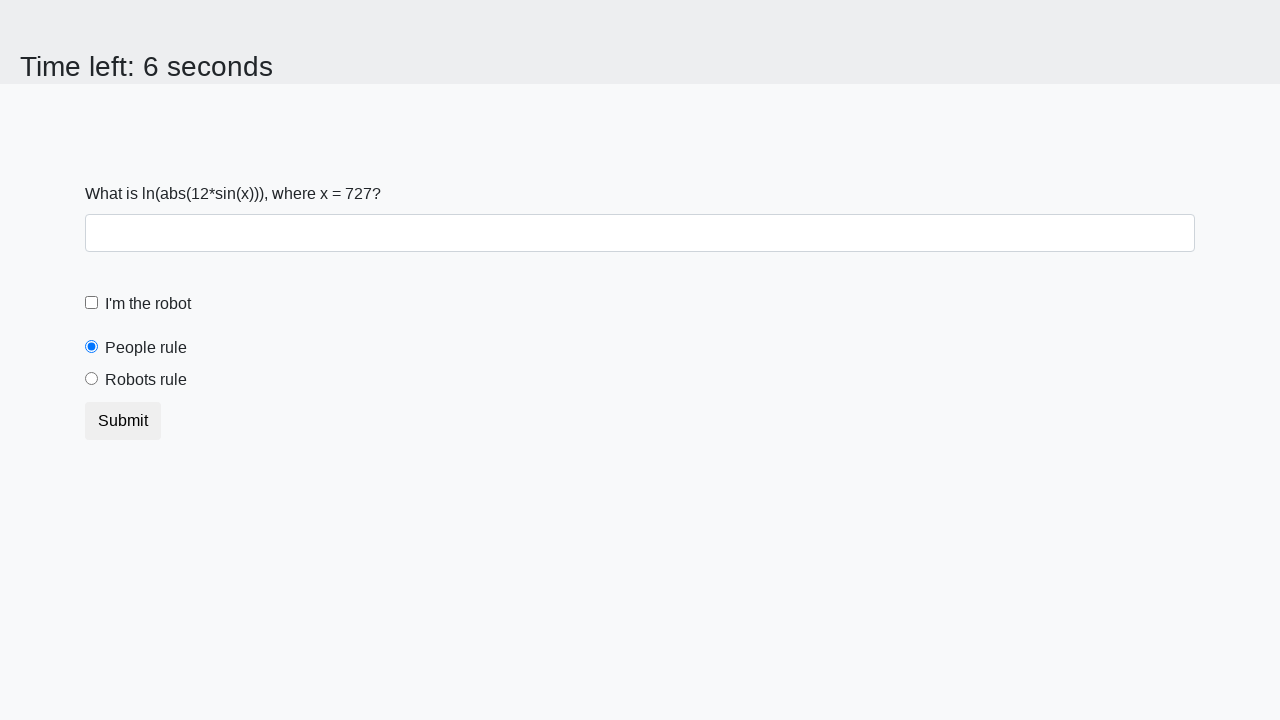

Extracted input value: 727
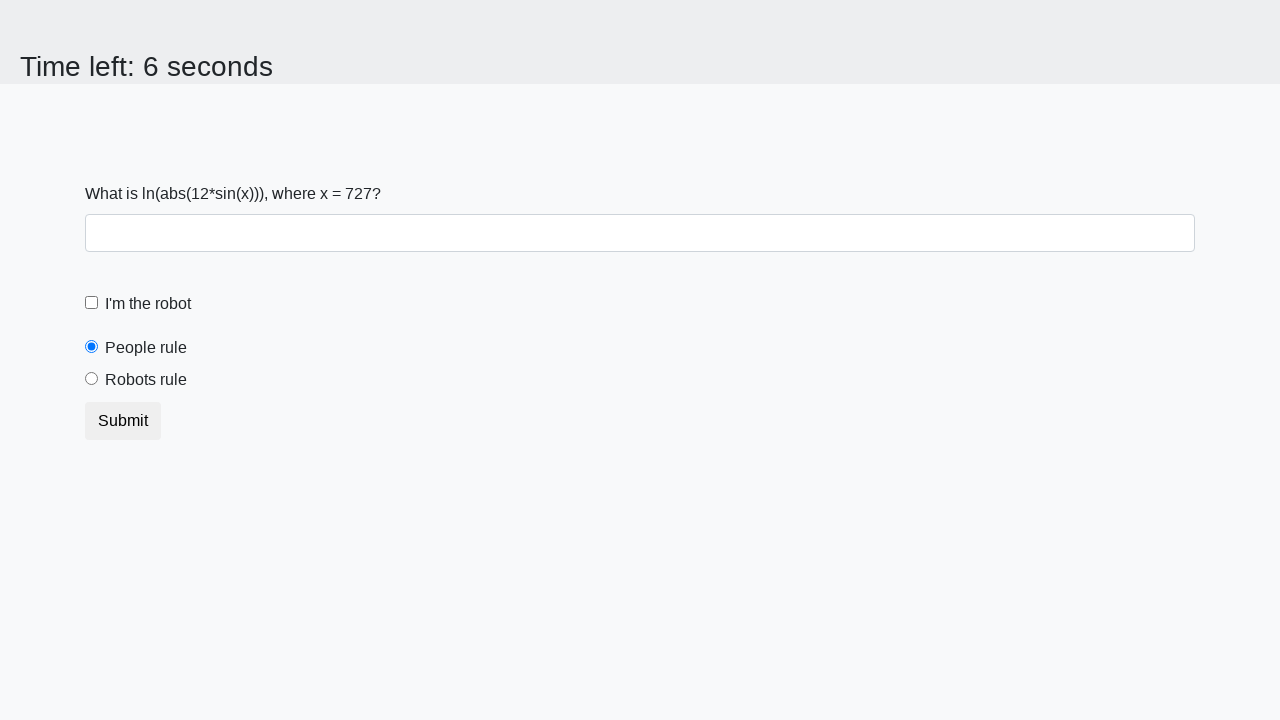

Calculated answer: 2.4455565708164153
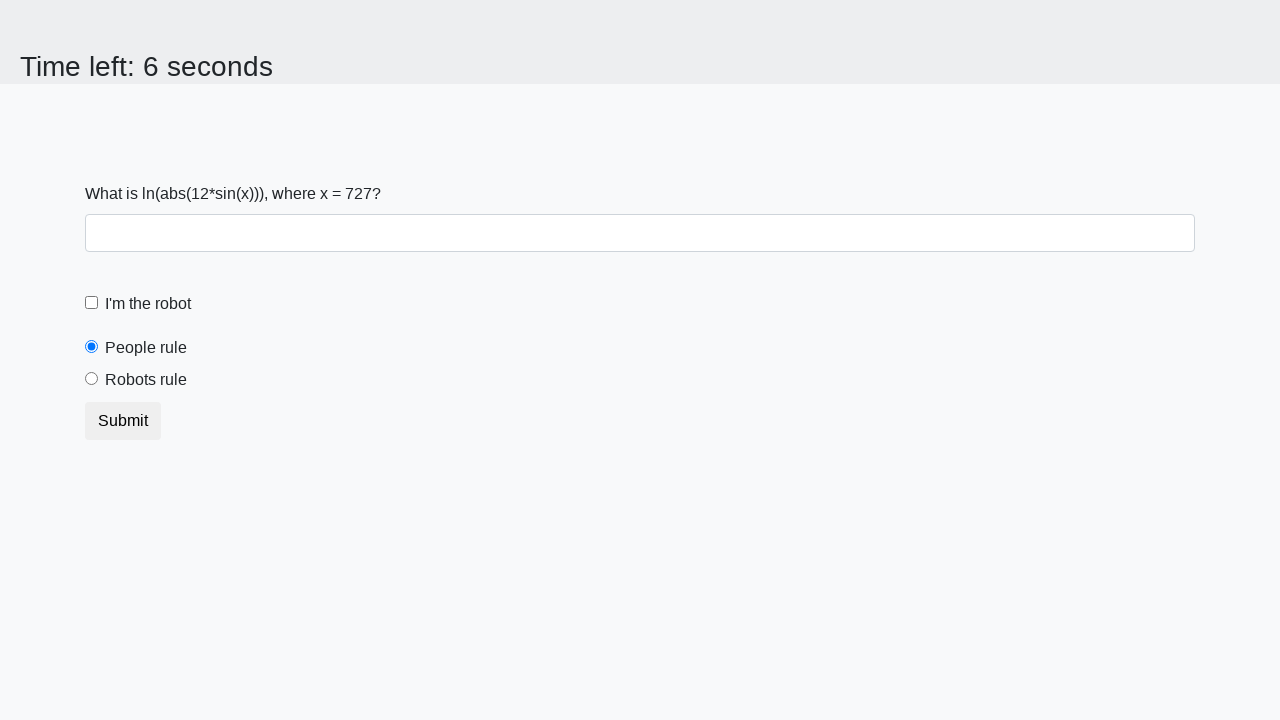

Filled answer field with calculated result on #answer
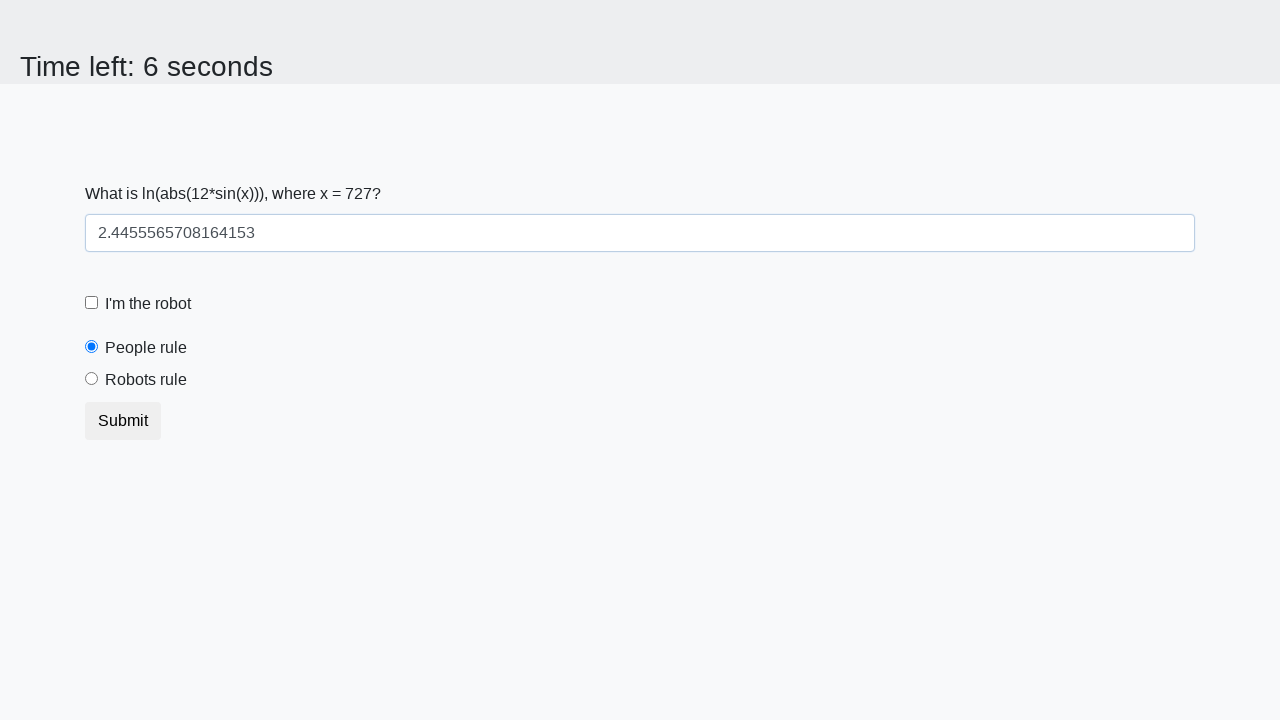

Clicked the robot checkbox at (148, 304) on [for="robotCheckbox"]
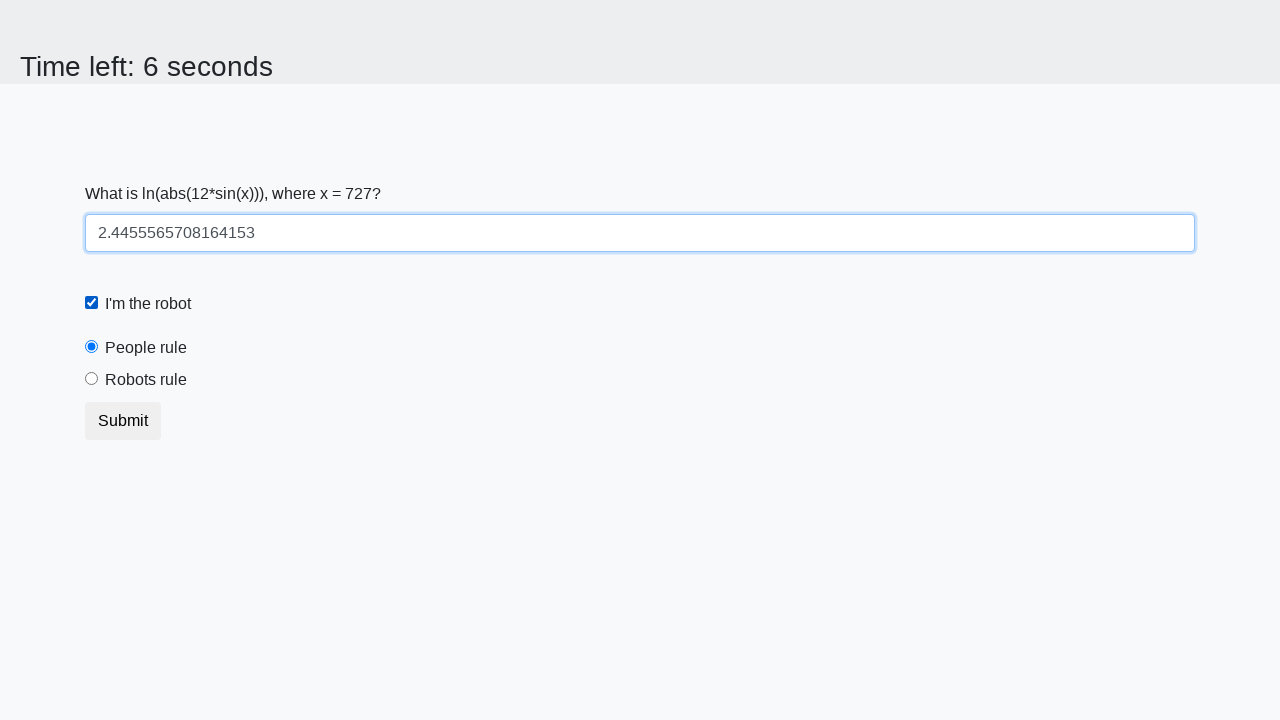

Clicked the 'robots rule' radio button at (146, 380) on [for="robotsRule"]
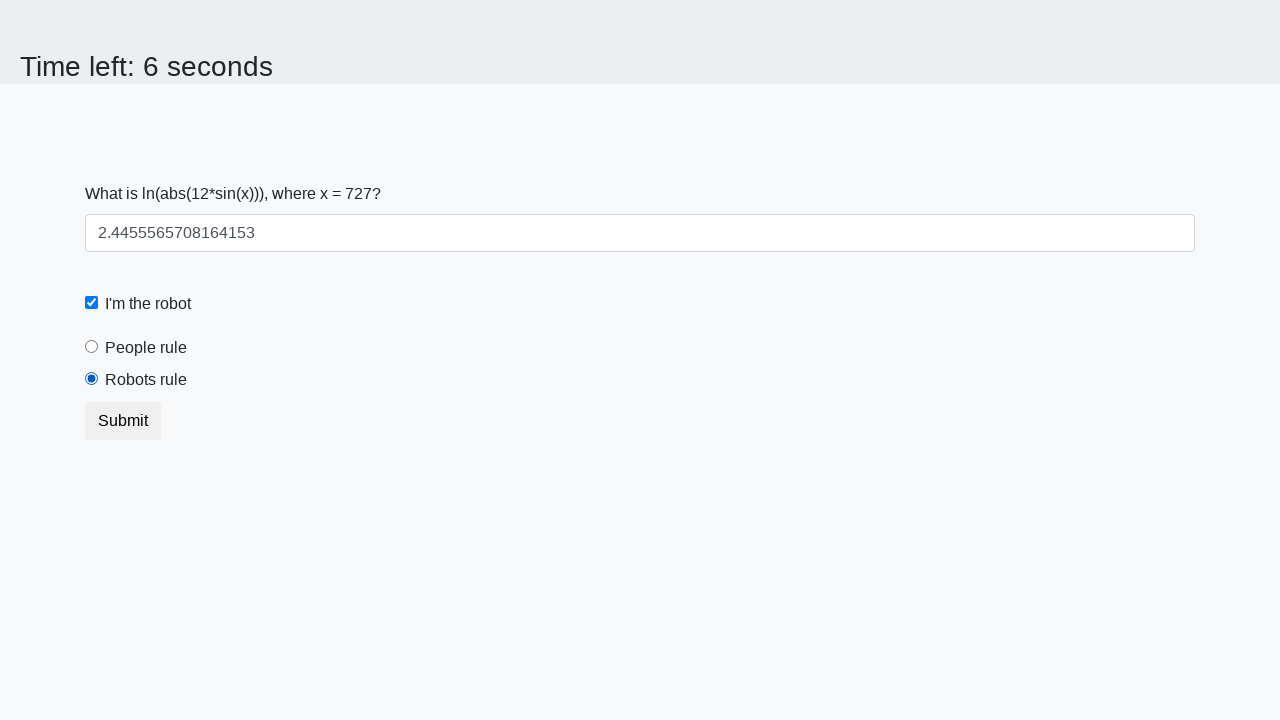

Clicked submit button to submit the form at (123, 421) on .btn-default
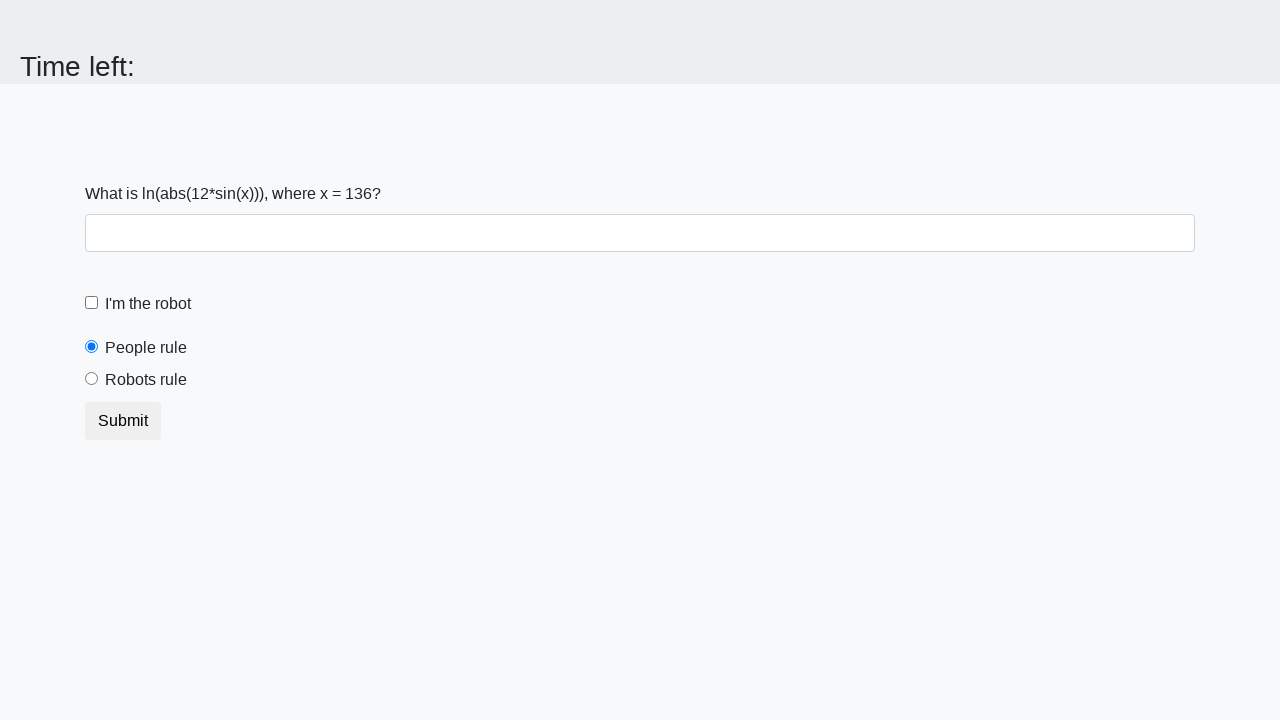

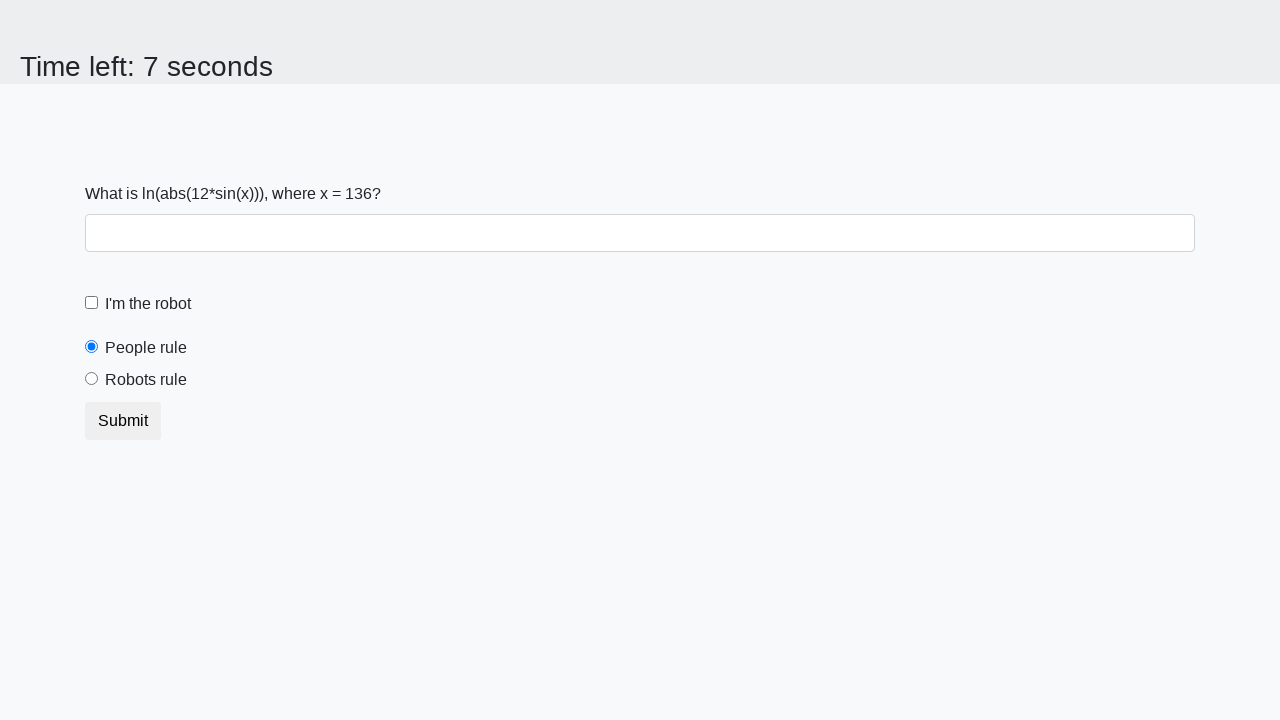